Navigates to a JSON hash tool page, enters JSON data into a textarea, clicks the submit button, and retrieves the resulting hash value from the result field.

Starting URL: https://tools-in-data-science.pages.dev/jsonhash

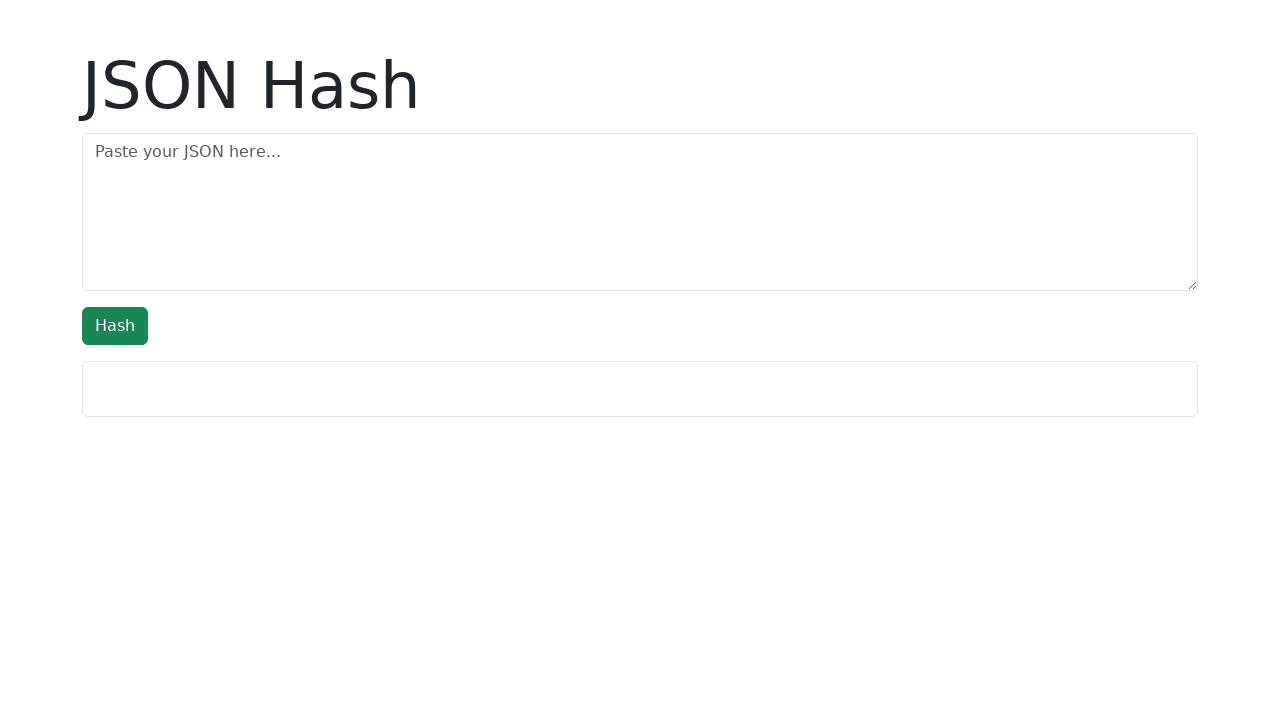

Waited for JSON textarea to load
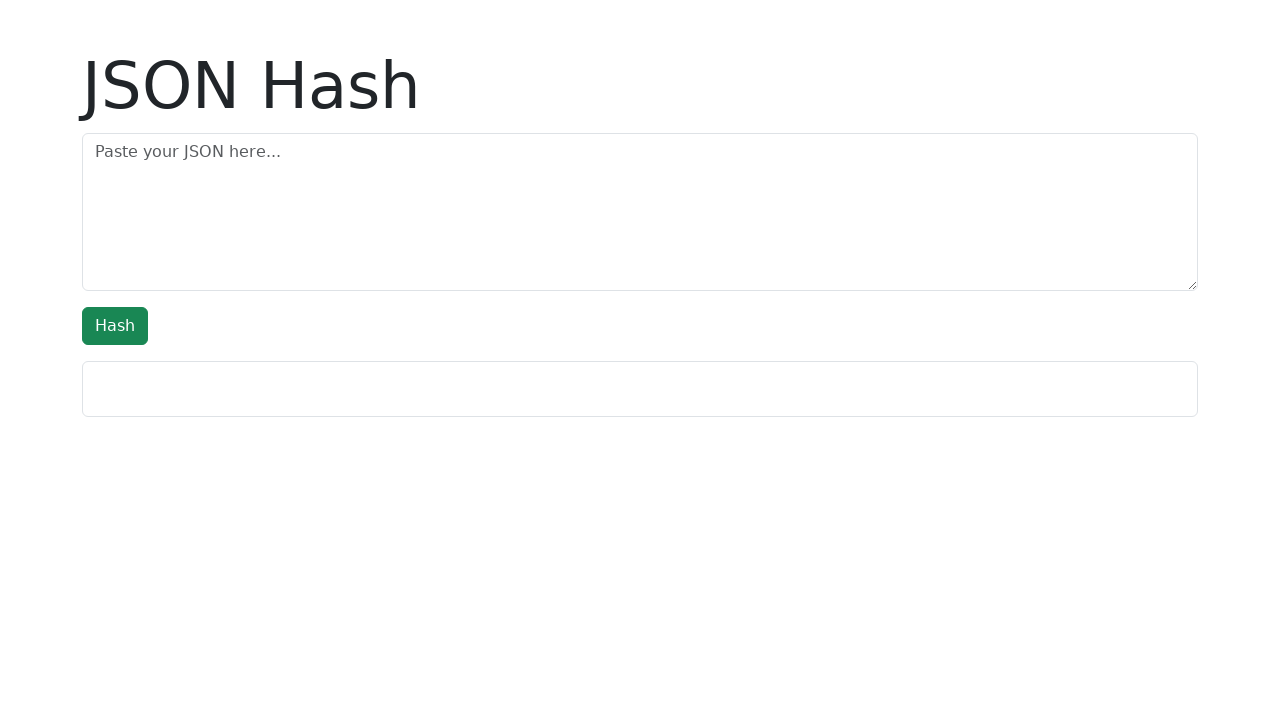

Filled JSON textarea with sample data on textarea[name='json']
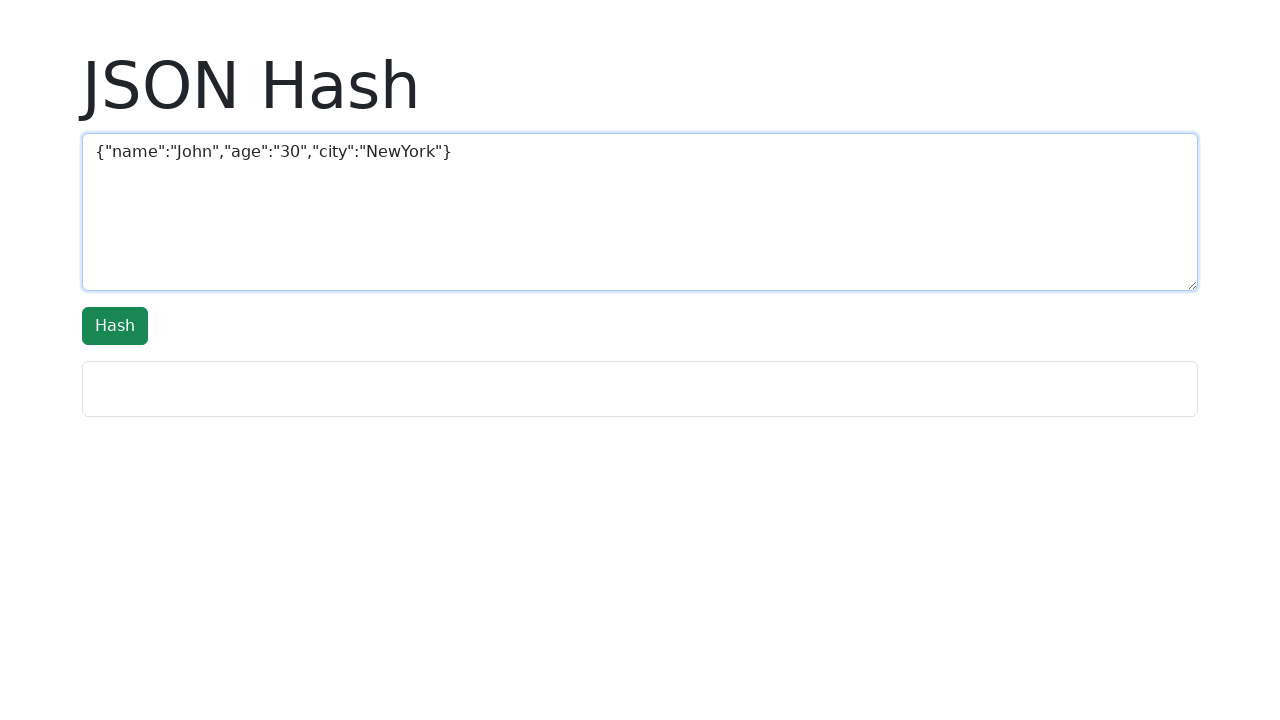

Clicked submit button to generate hash at (115, 326) on button.btn-success
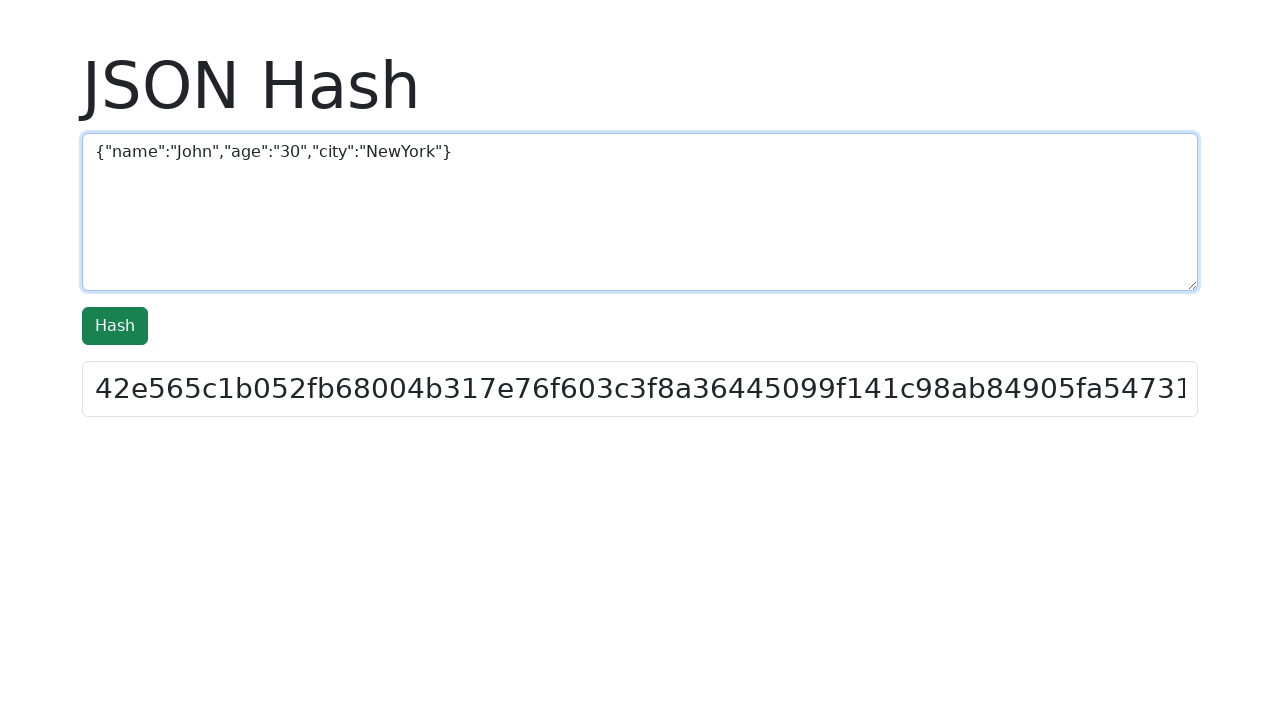

Hash result appeared in result field
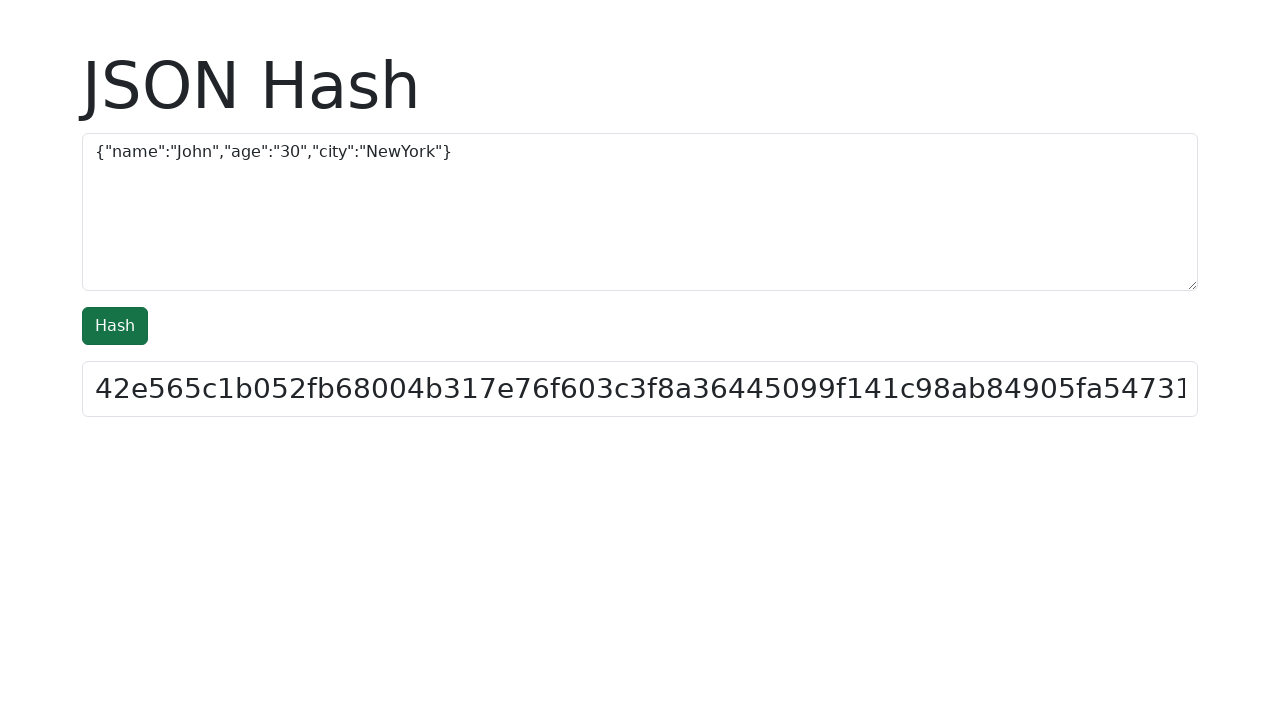

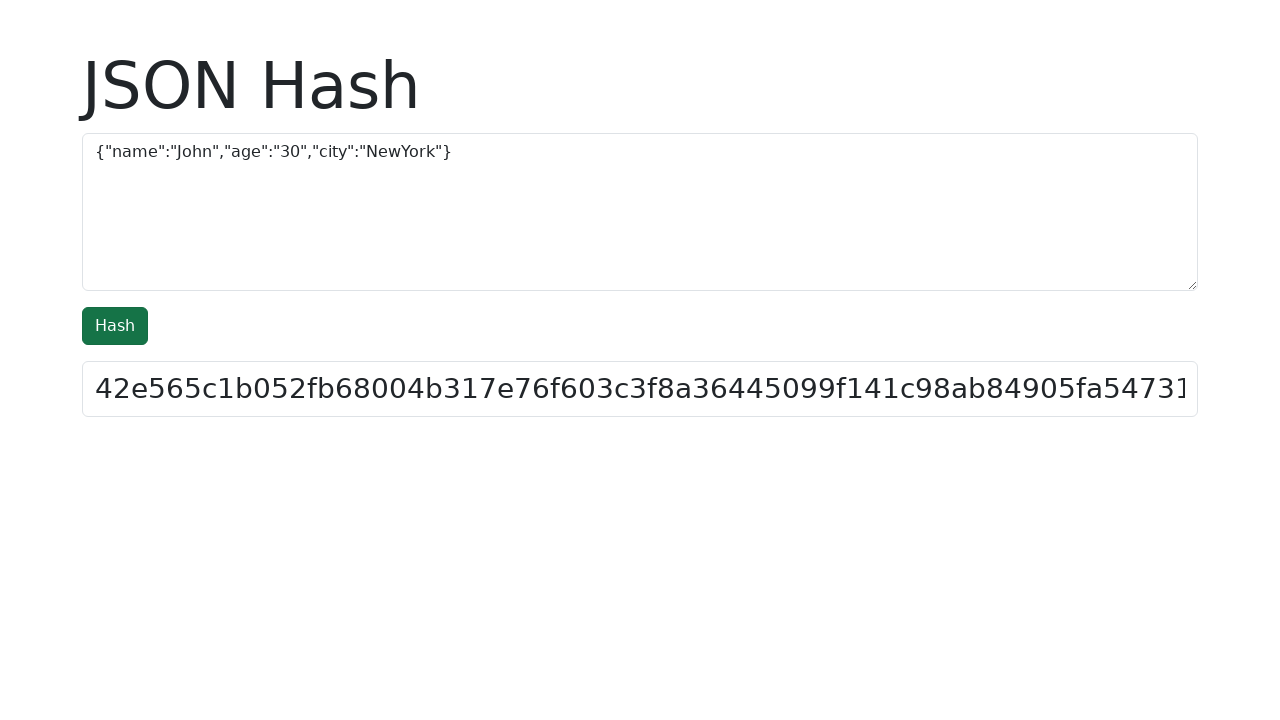